Tests the text box form on DemoQA by navigating to the Elements section, opening the Text Box page, filling in form fields (full name, email, current address, permanent address), and submitting the form.

Starting URL: https://demoqa.com

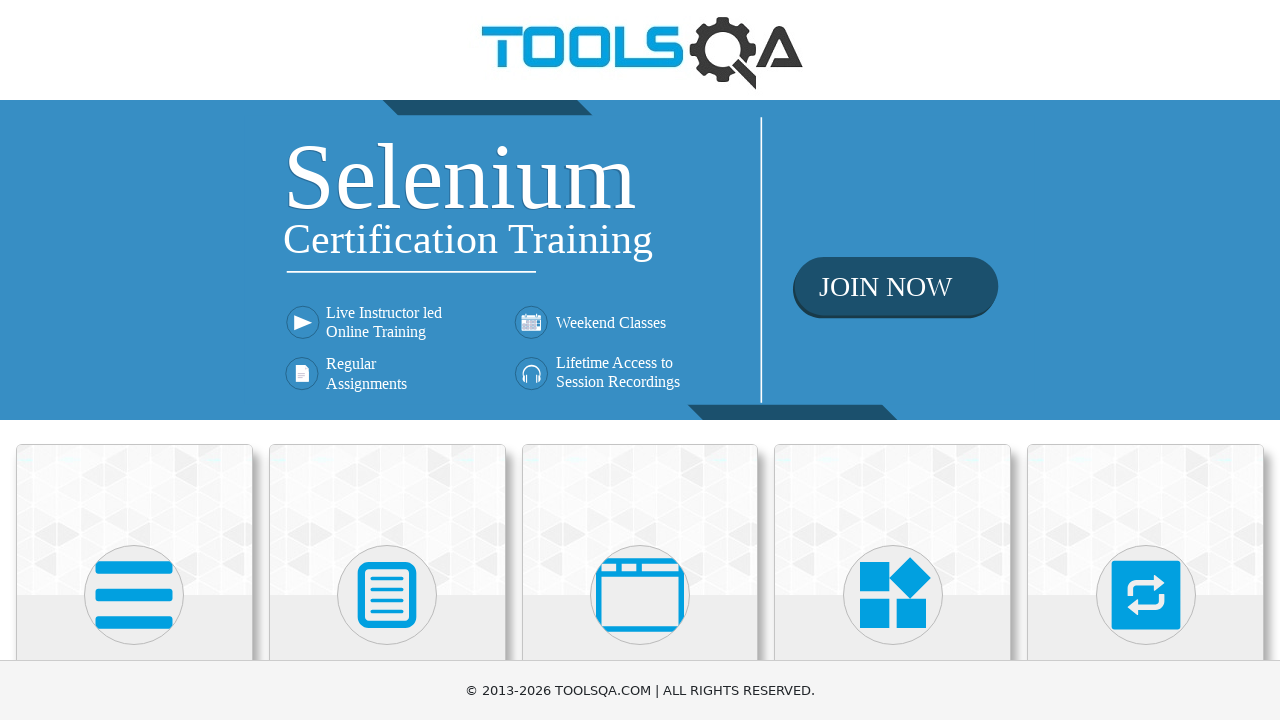

Clicked on Elements card to navigate to Elements section at (134, 360) on text=Elements
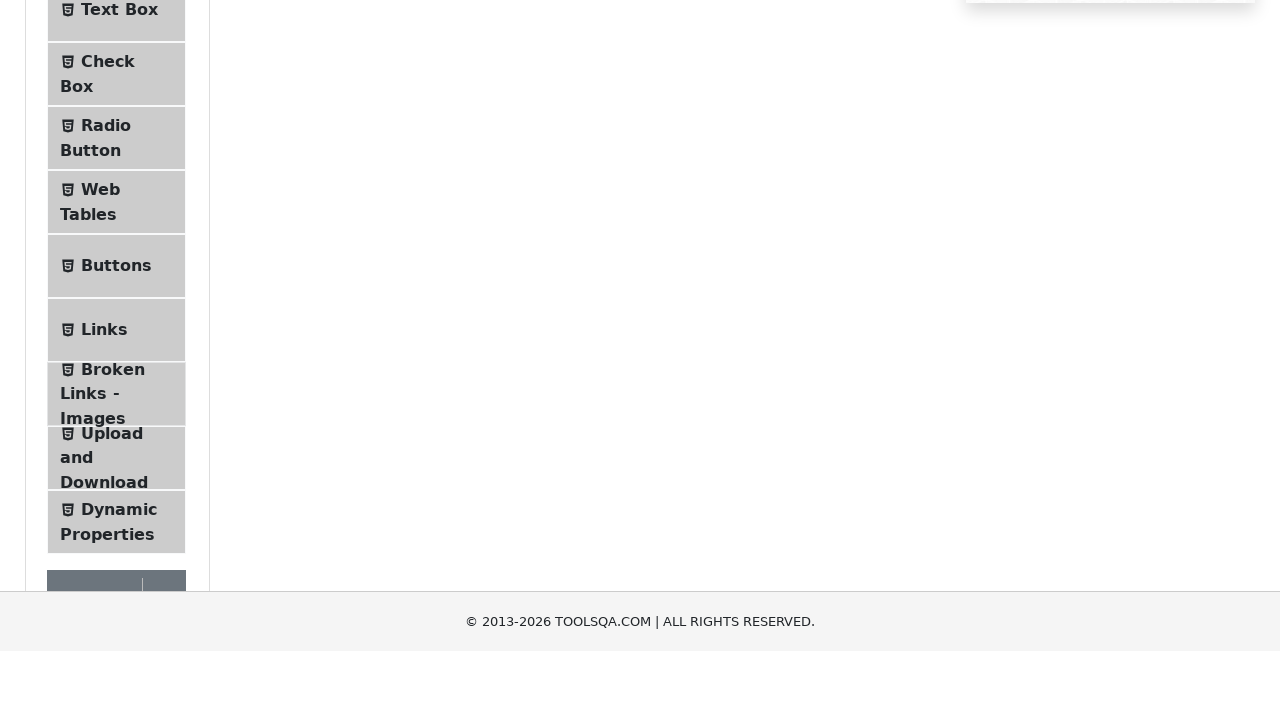

Elements page loaded successfully
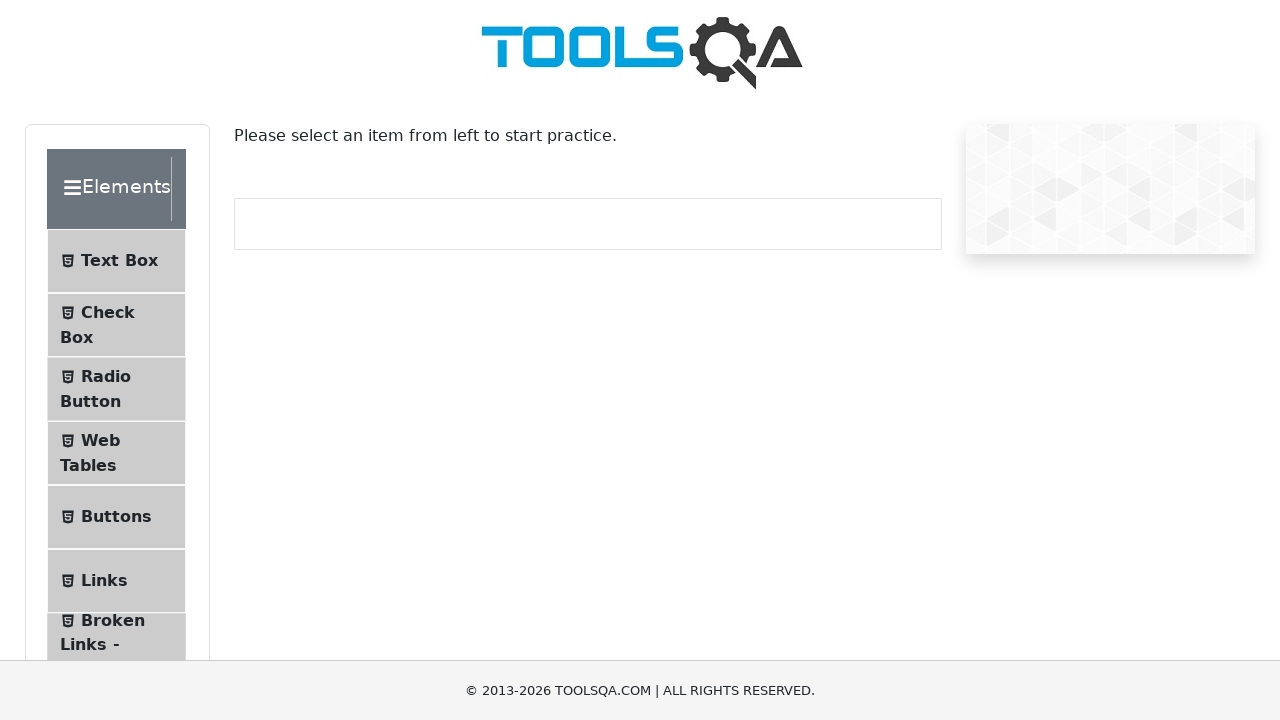

Clicked on Text Box menu item at (119, 261) on text=Text Box
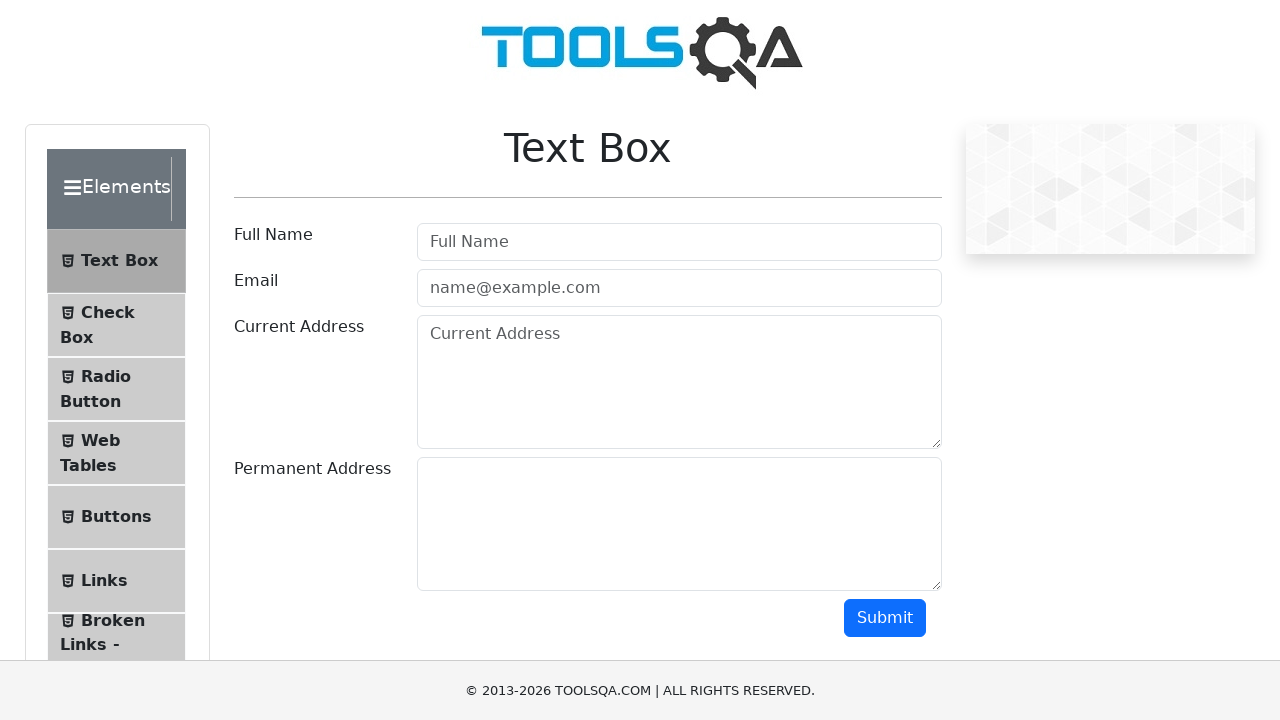

Text Box page loaded successfully
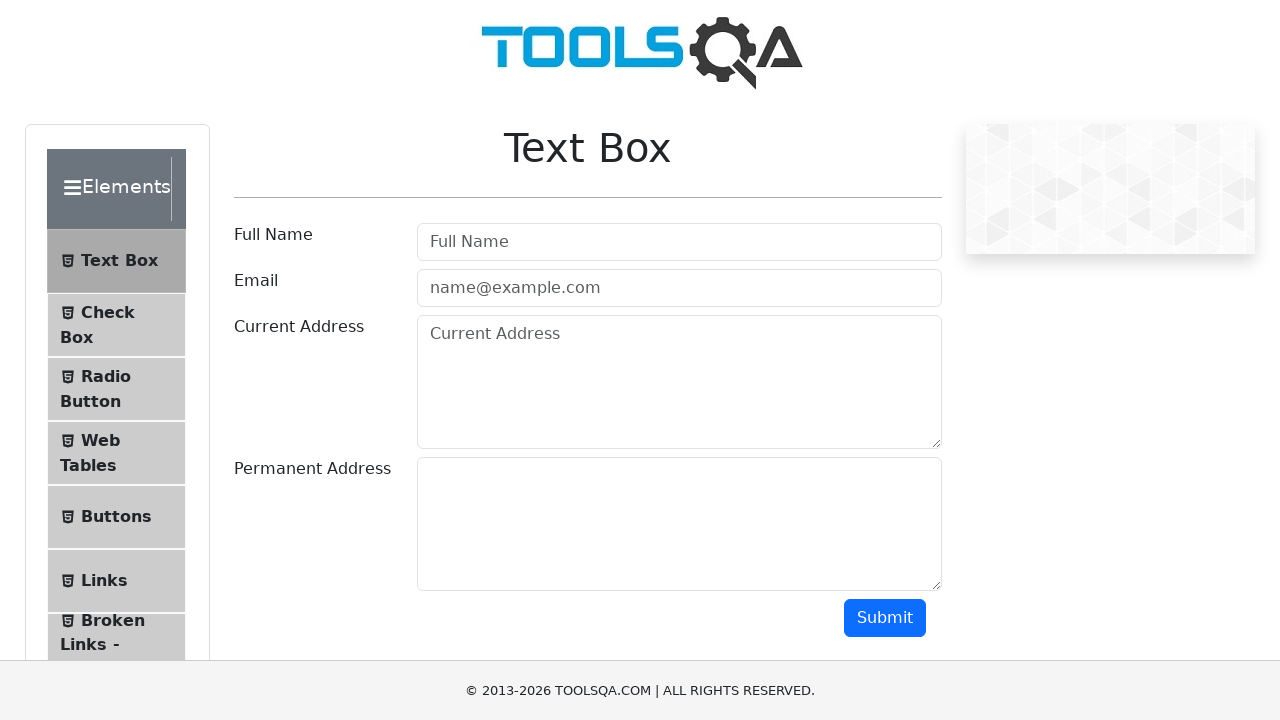

Filled Full Name field with 'JohnDoe' on #userName
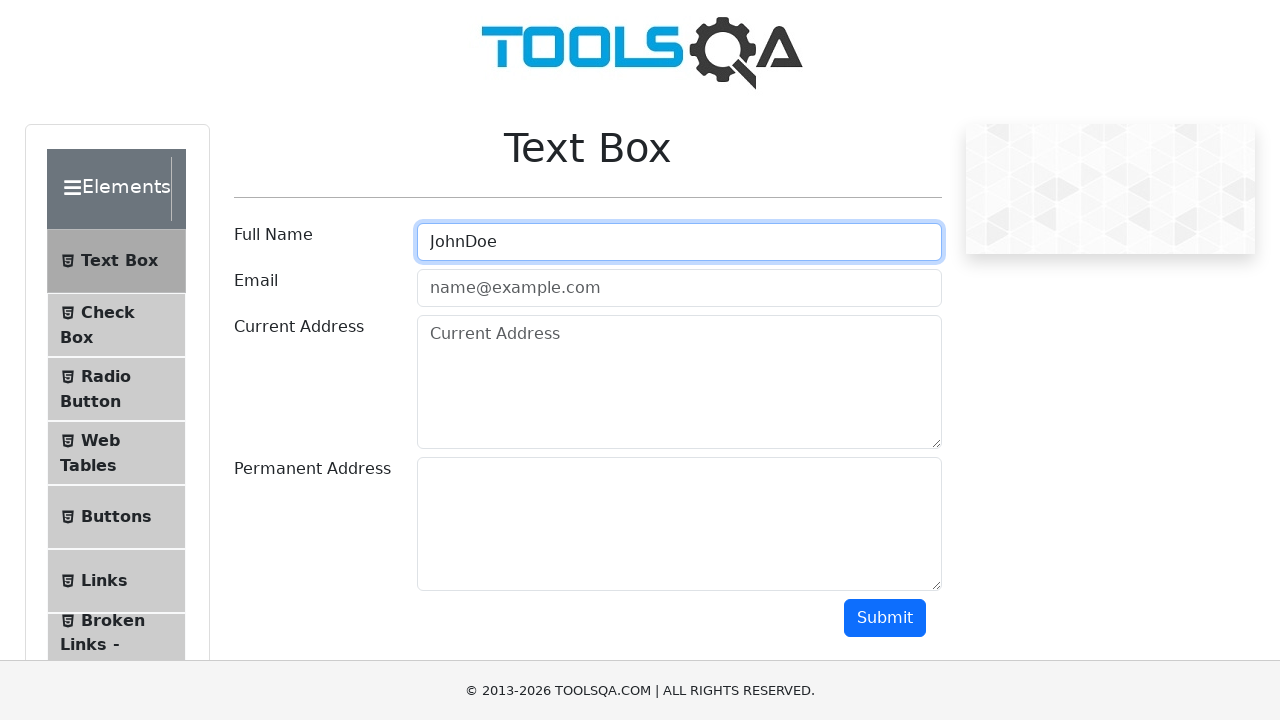

Filled Email field with 'randomuser@example.com' on #userEmail
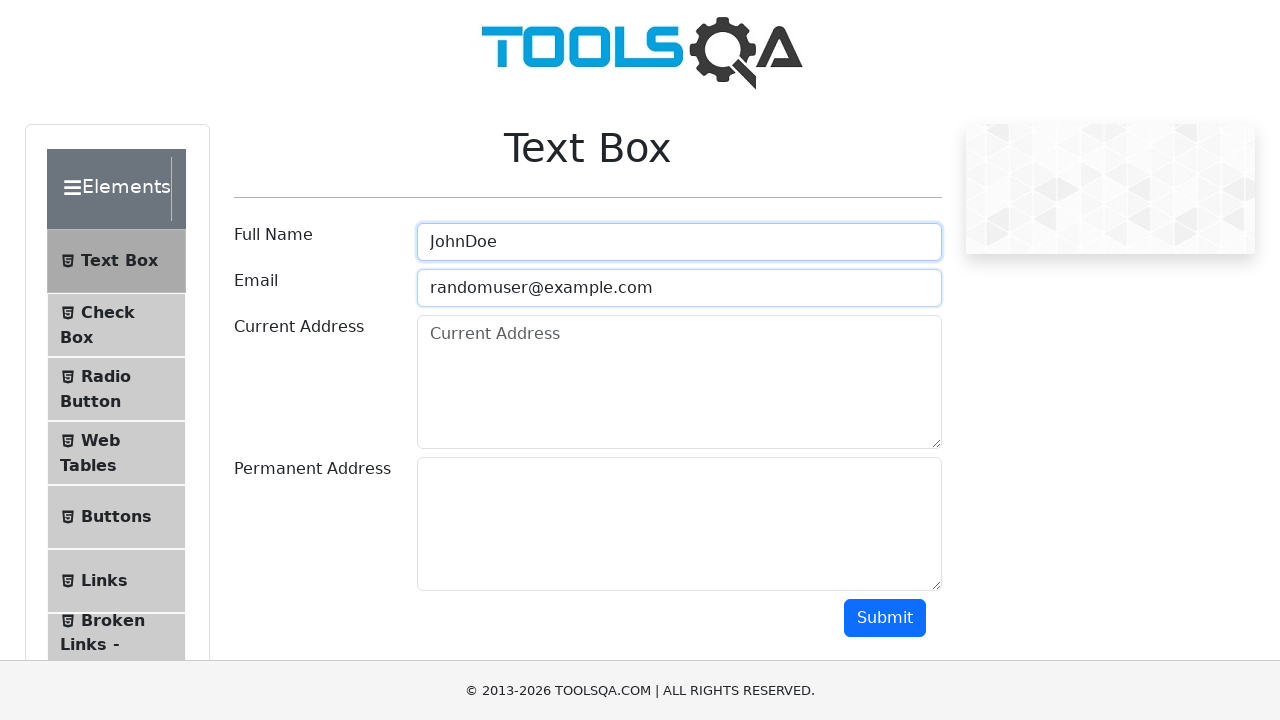

Filled Current Address field with '123 Main Street' on #currentAddress
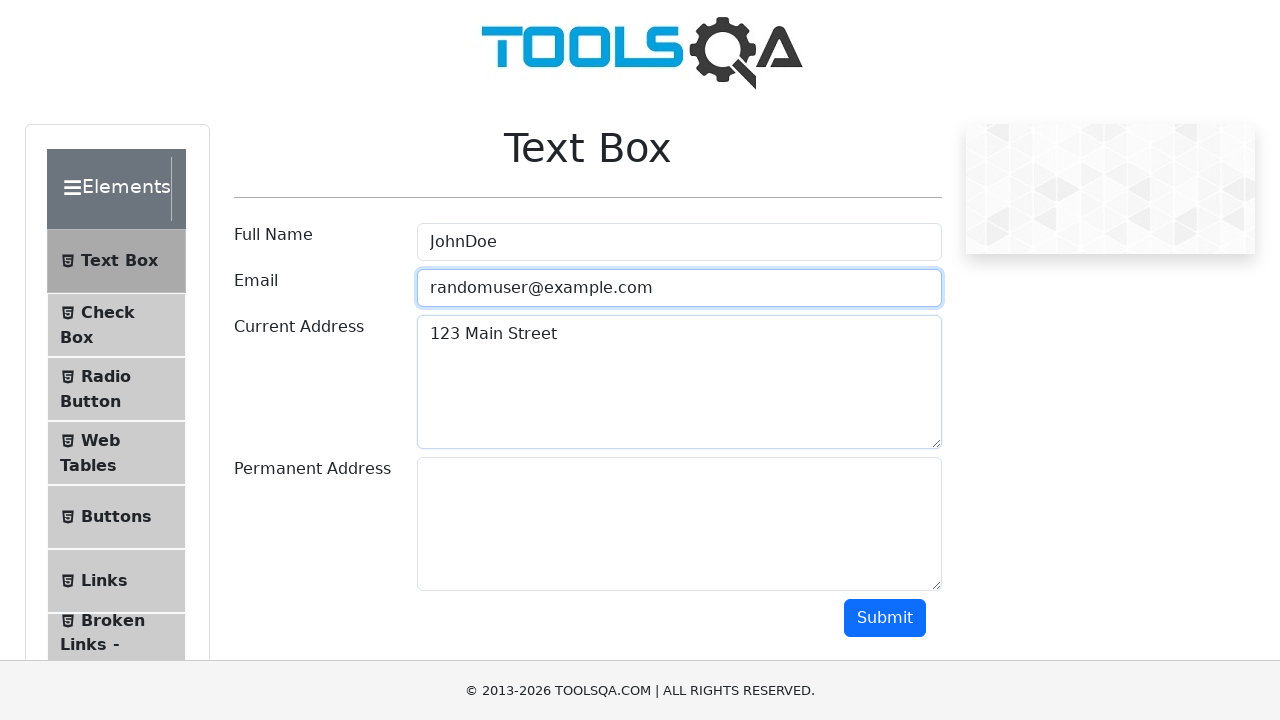

Filled Permanent Address field with '456 Oak Avenue' on #permanentAddress
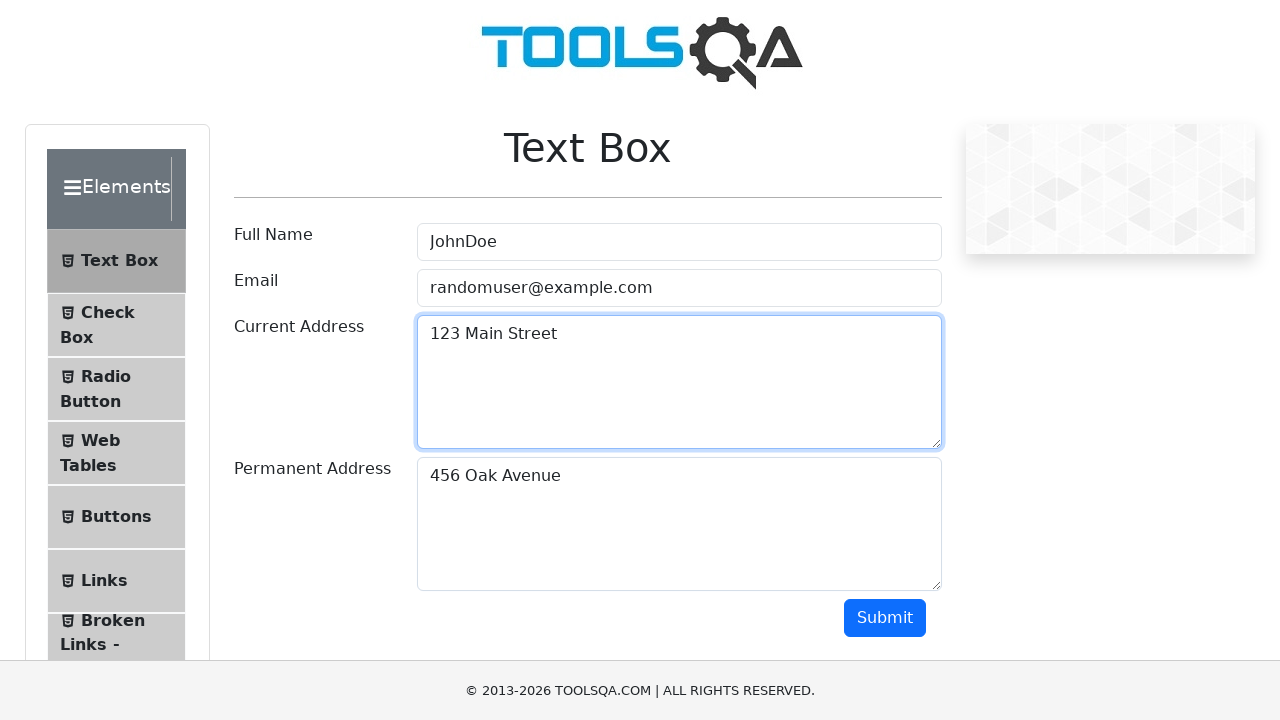

Clicked Submit button to submit the form at (885, 618) on #submit
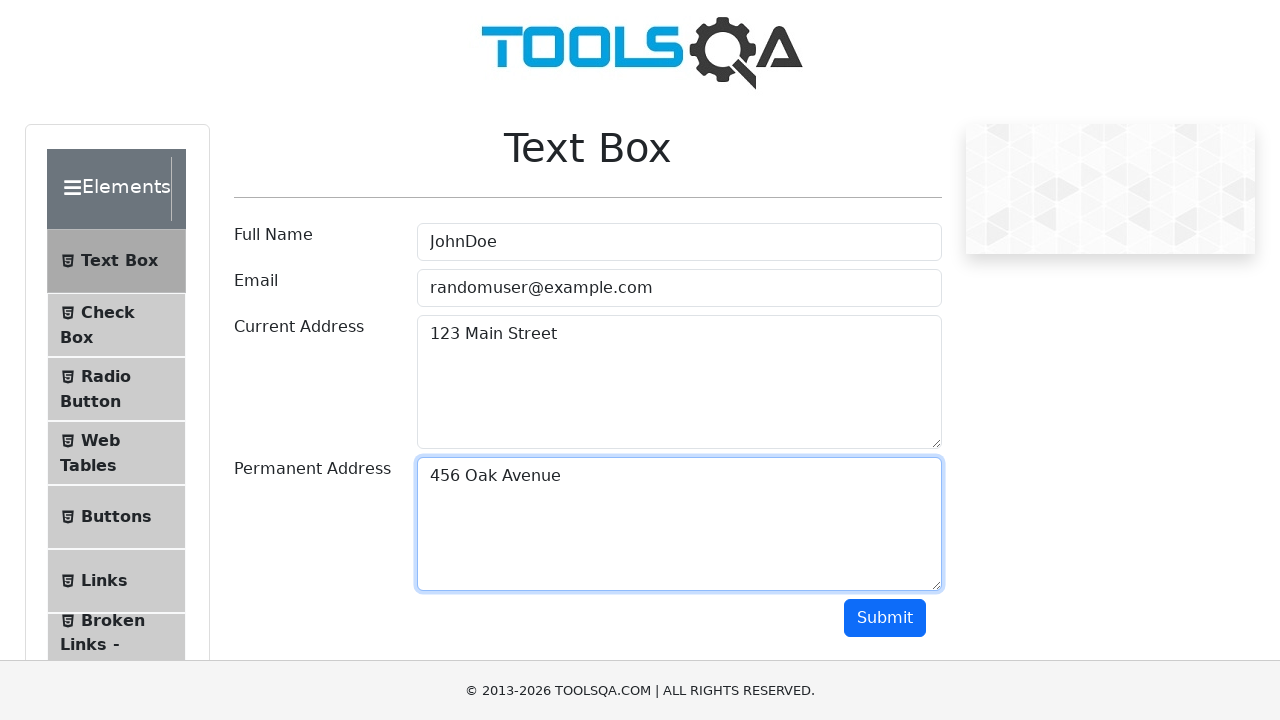

Form submission output appeared successfully
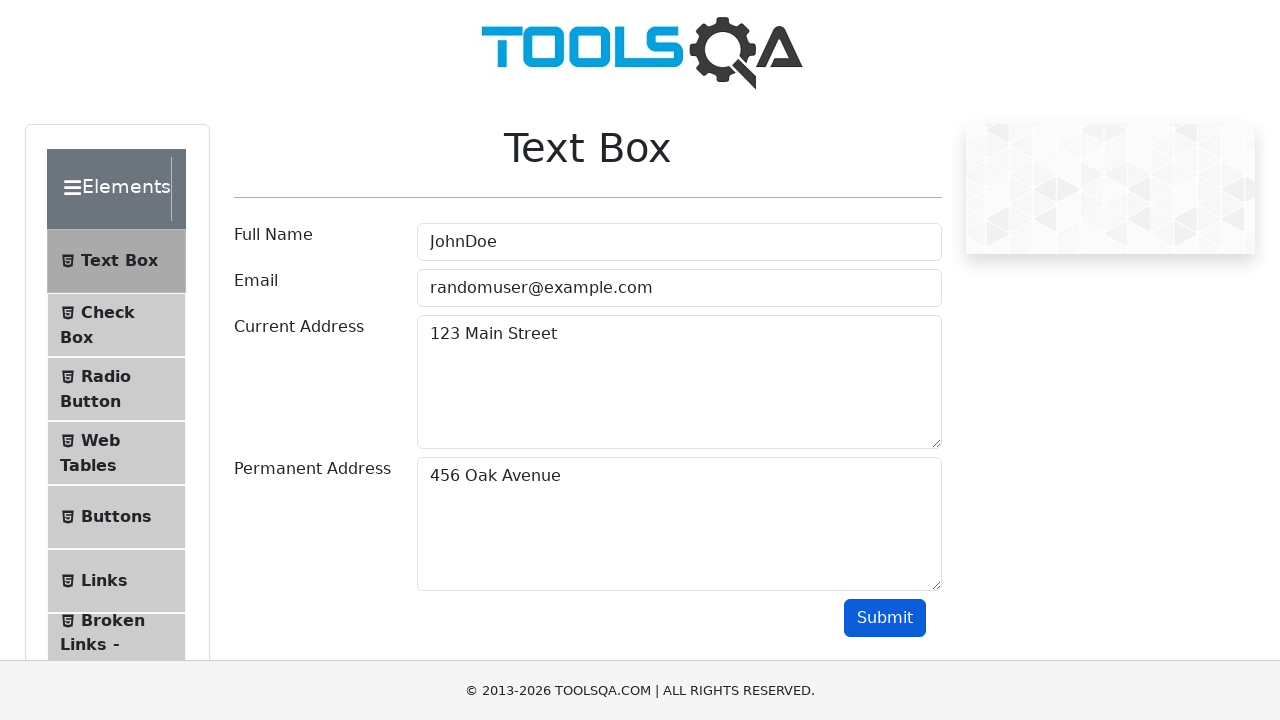

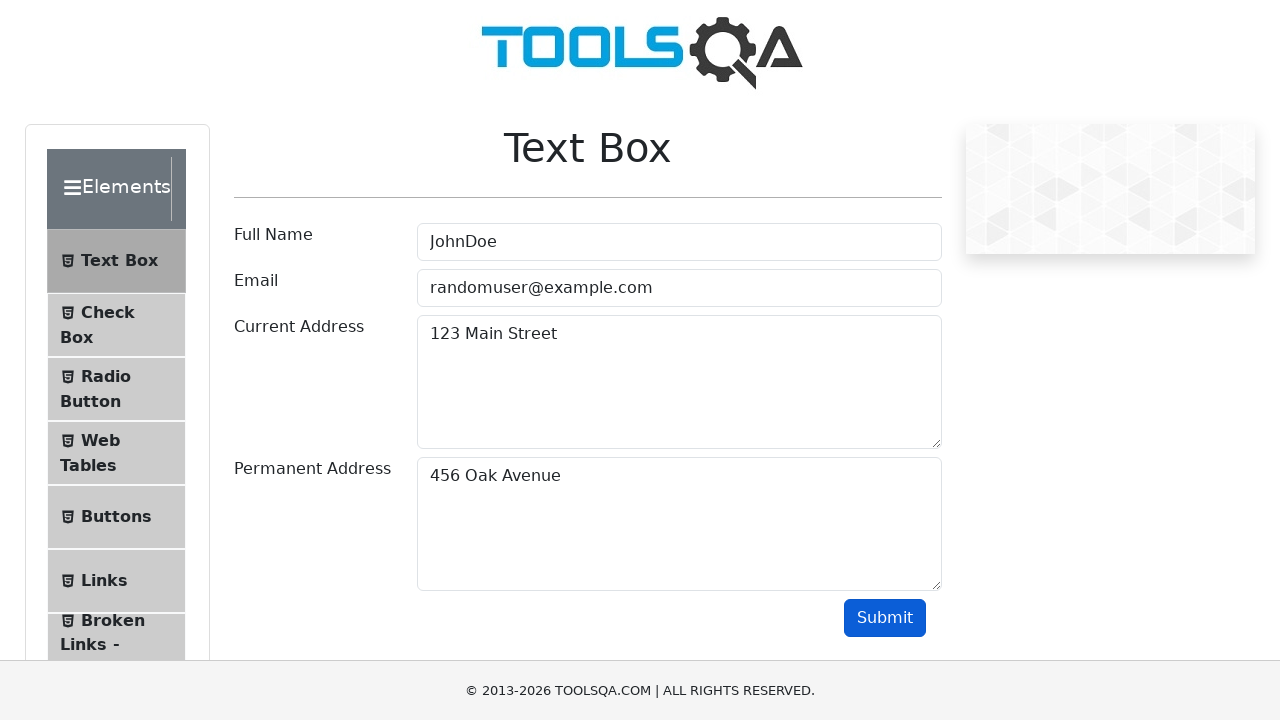